Tests single select dropdown by selecting options using different methods (index, value, visible text)

Starting URL: https://antoniotrindade.com.br/treinoautomacao/elementsweb.html

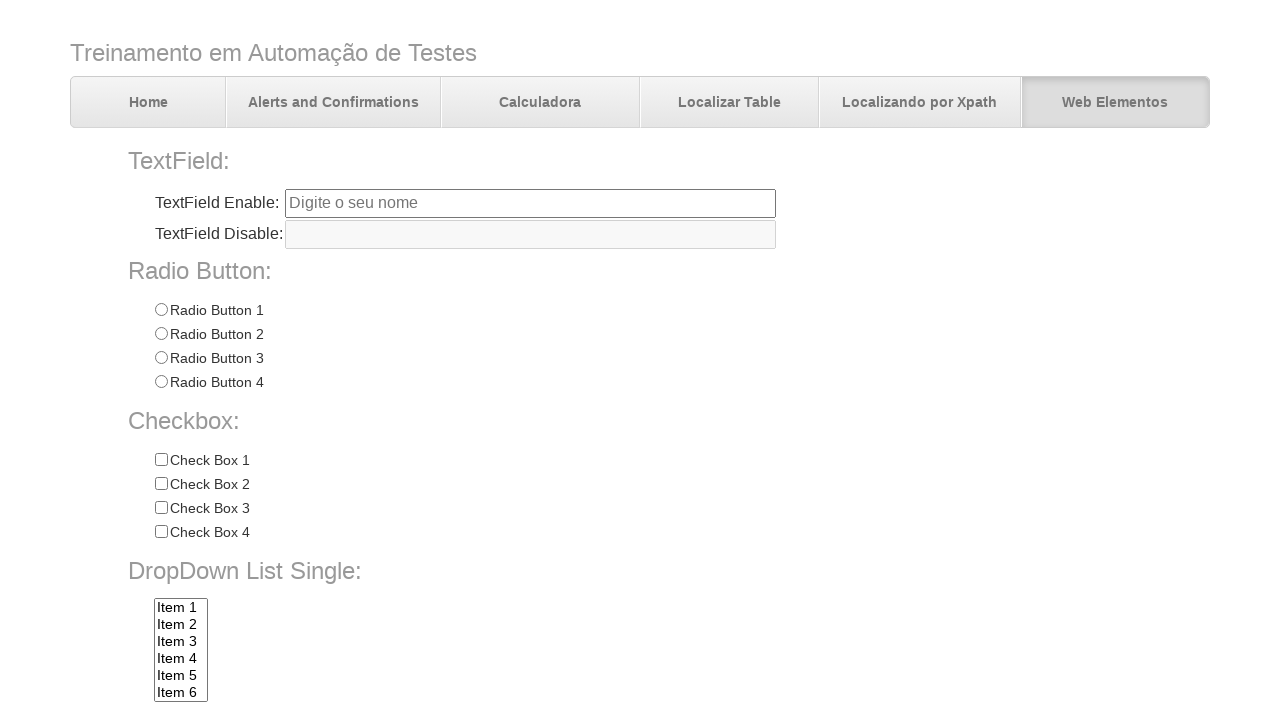

Navigated to elements web page
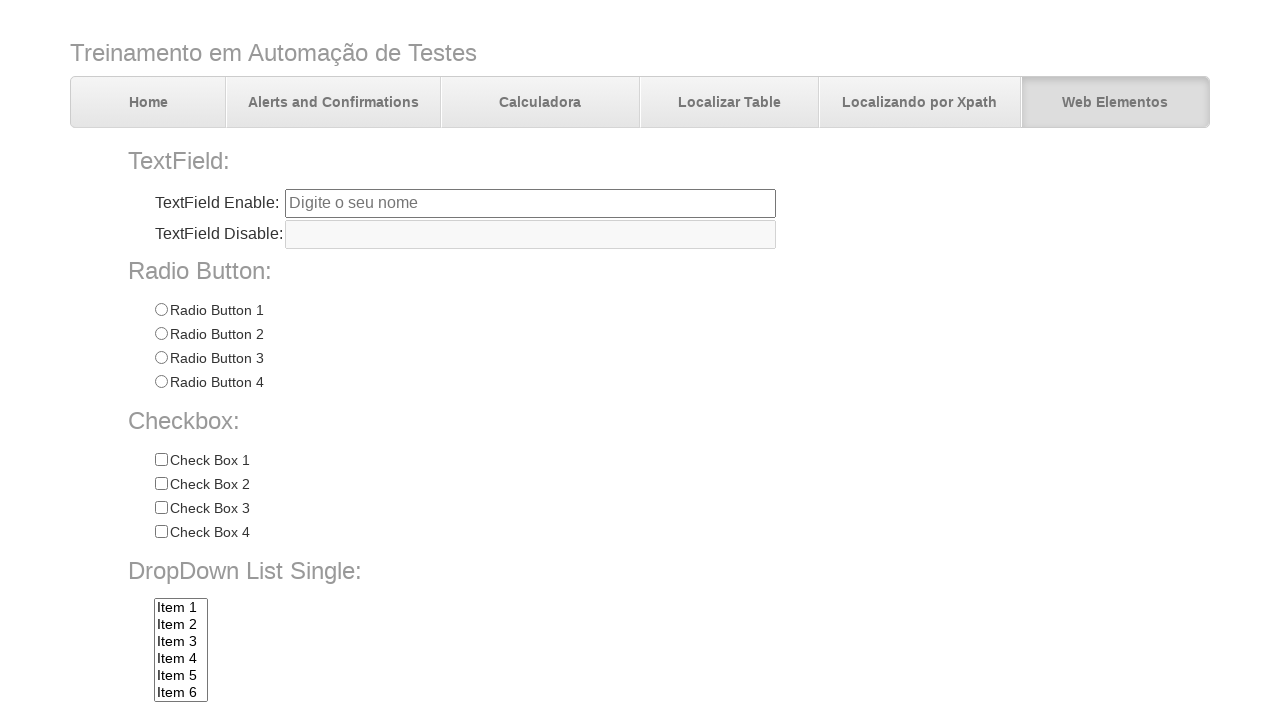

Selected dropdown option by index 1 (Item 2) on select[name='dropdownlist']
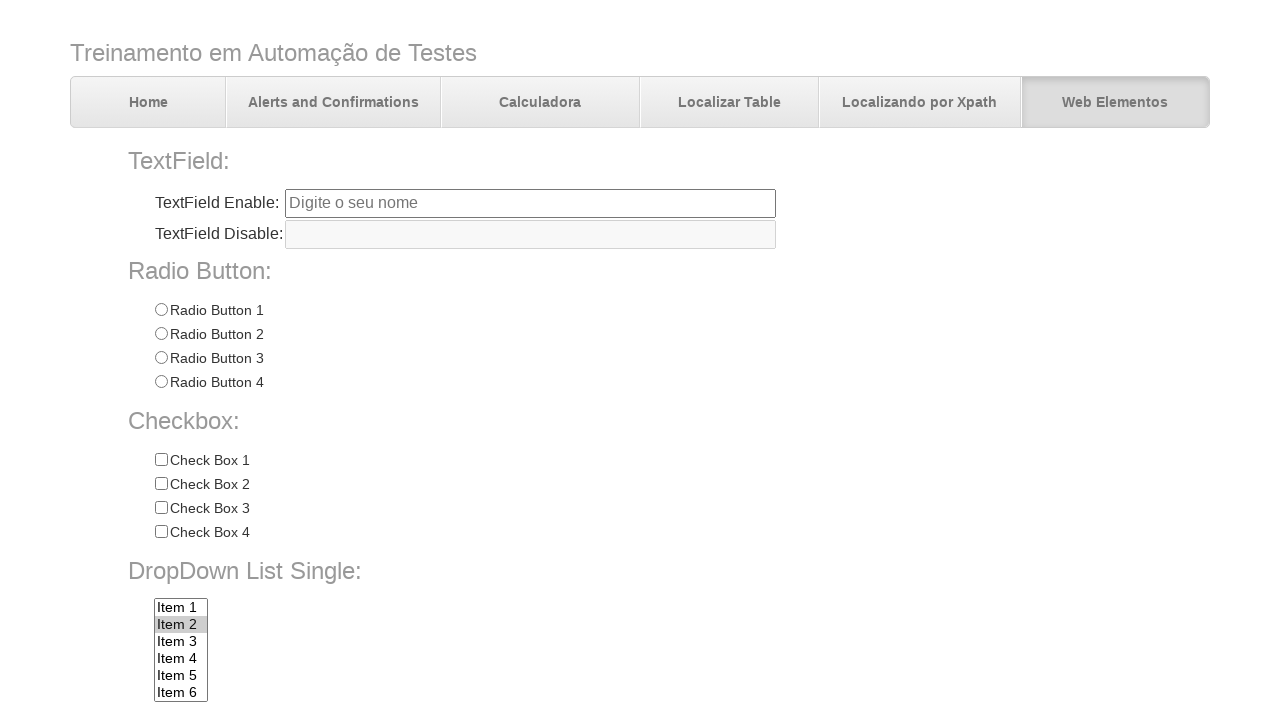

Verified dropdown value equals 'item2'
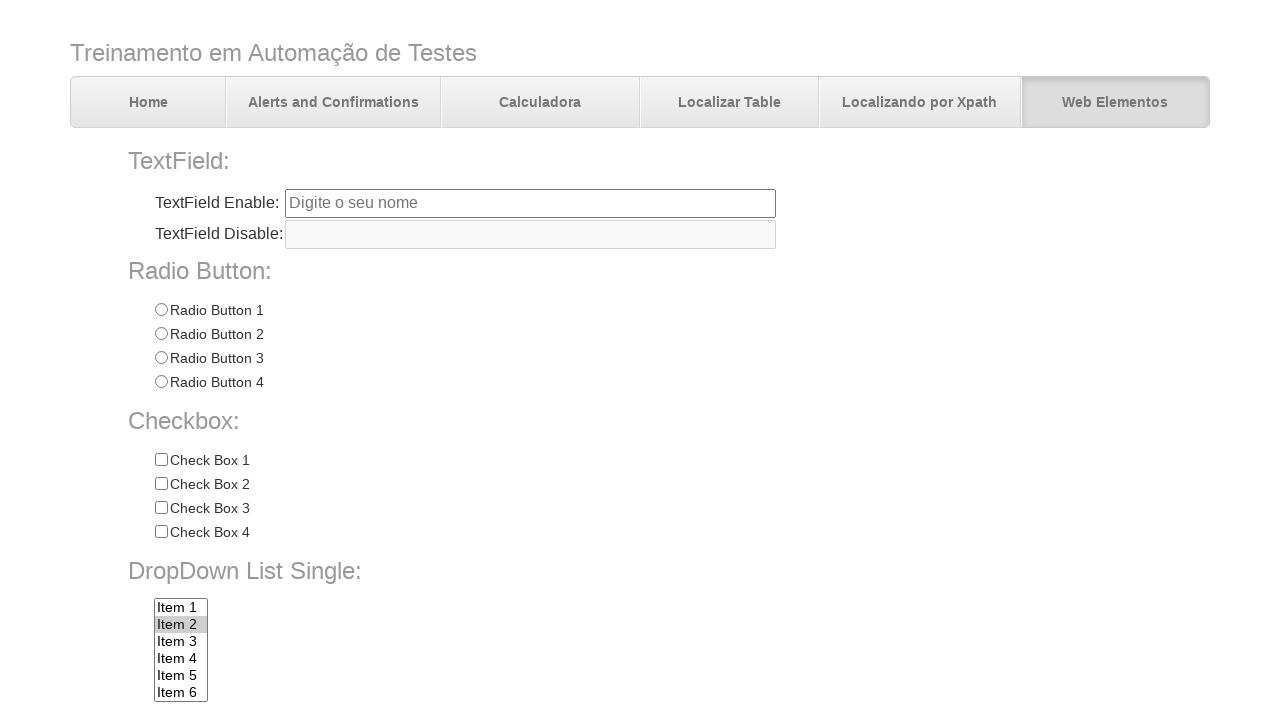

Selected dropdown option by value 'item3' on select[name='dropdownlist']
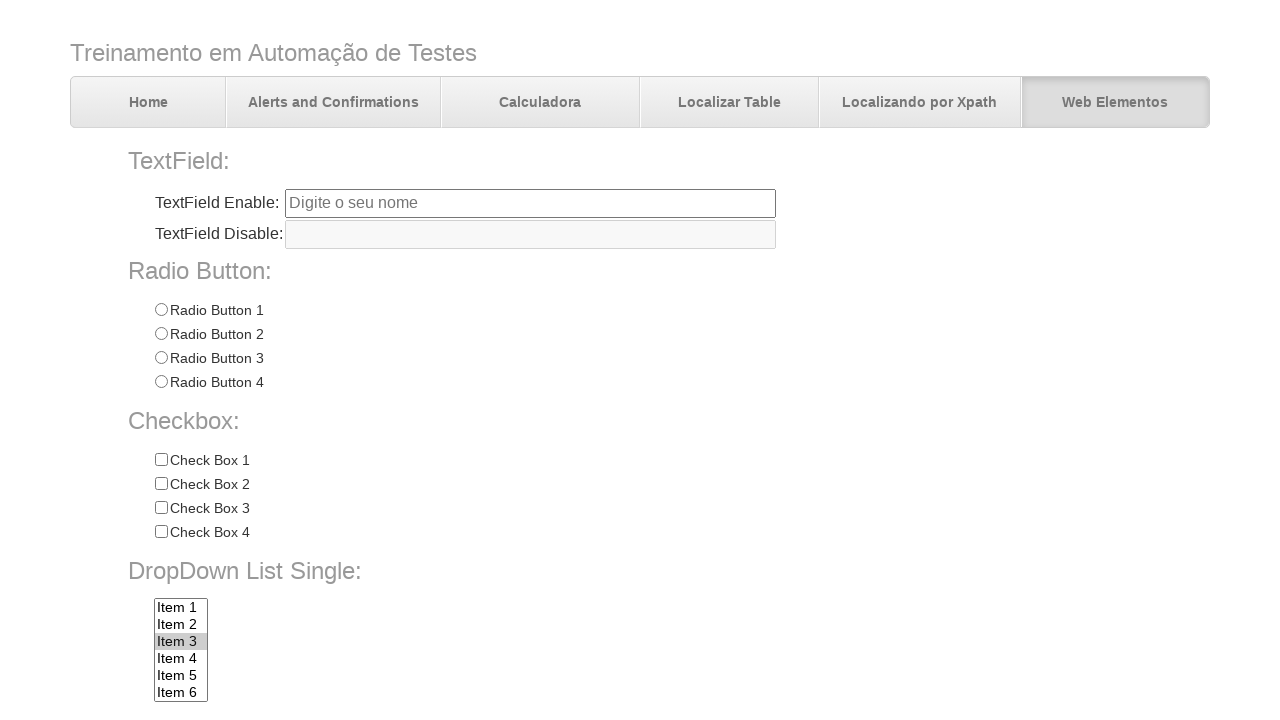

Verified dropdown value equals 'item3'
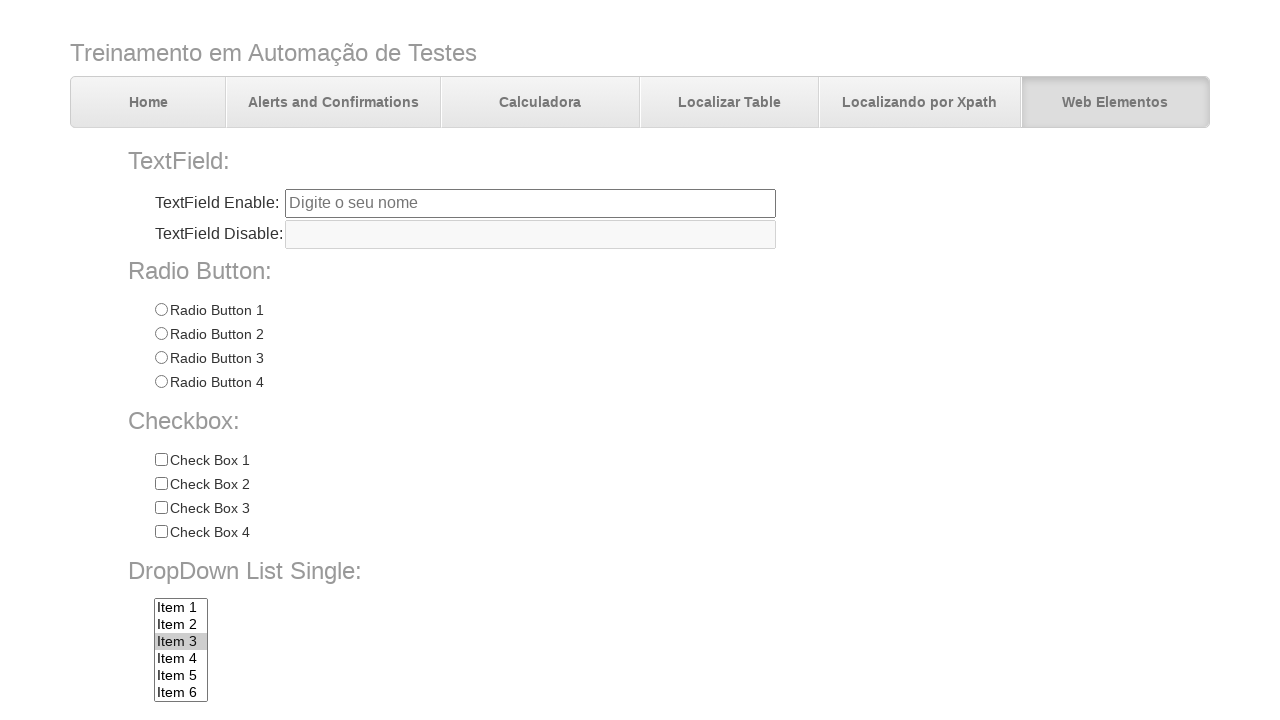

Selected dropdown option by visible text 'Item 7' on select[name='dropdownlist']
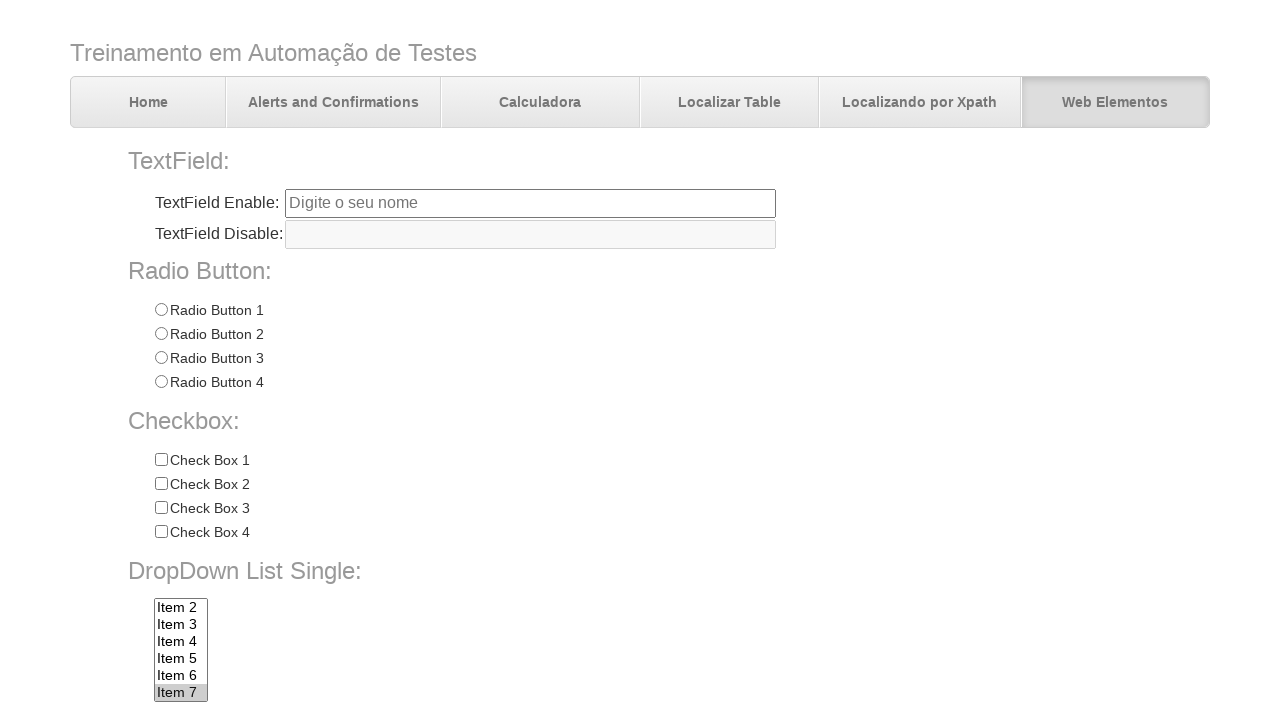

Verified checked option text equals 'Item 7'
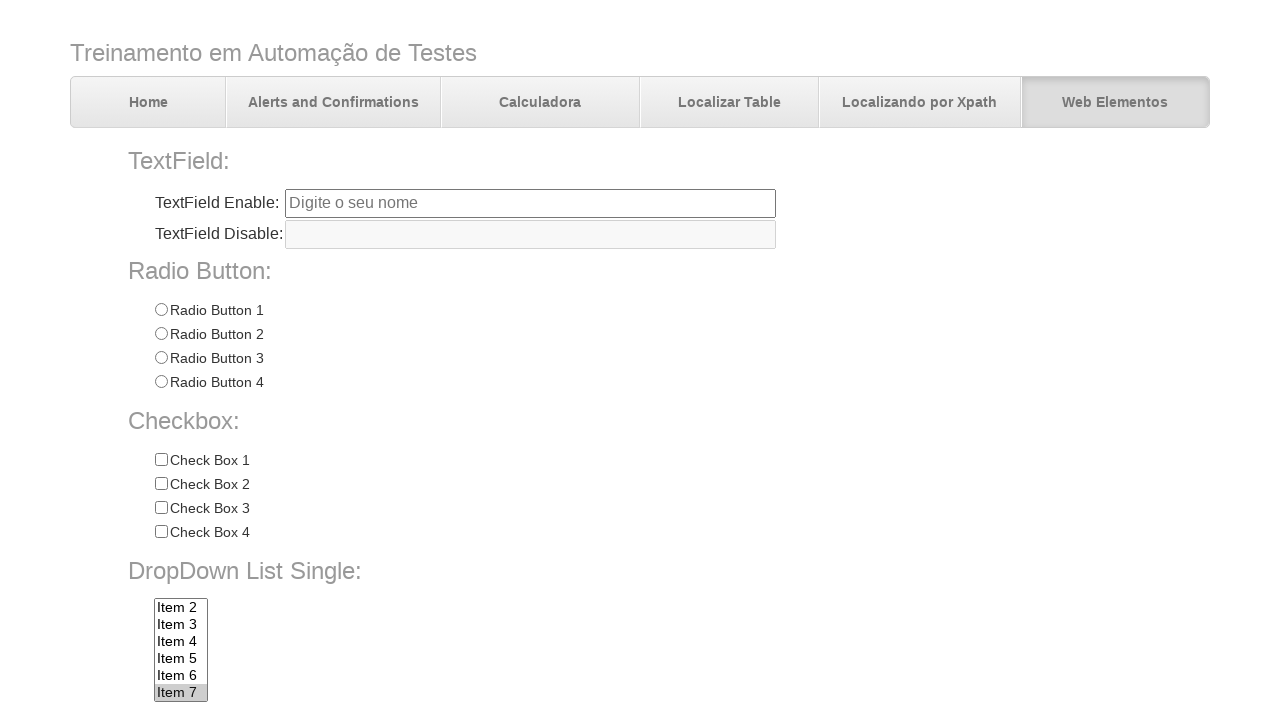

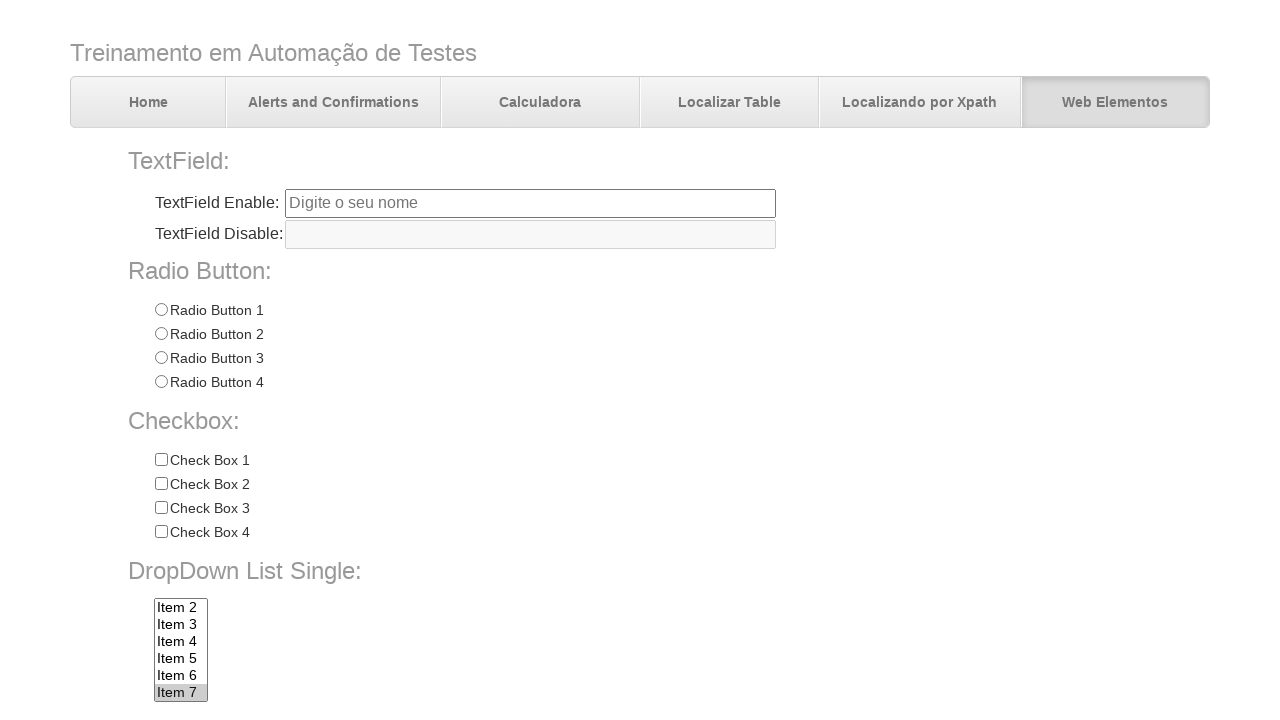